Tests a contact form by filling in first name, last name, email, and comment fields, then clicks the reset button followed by the submit button.

Starting URL: https://www.automationtesting.co.uk/contactForm.html

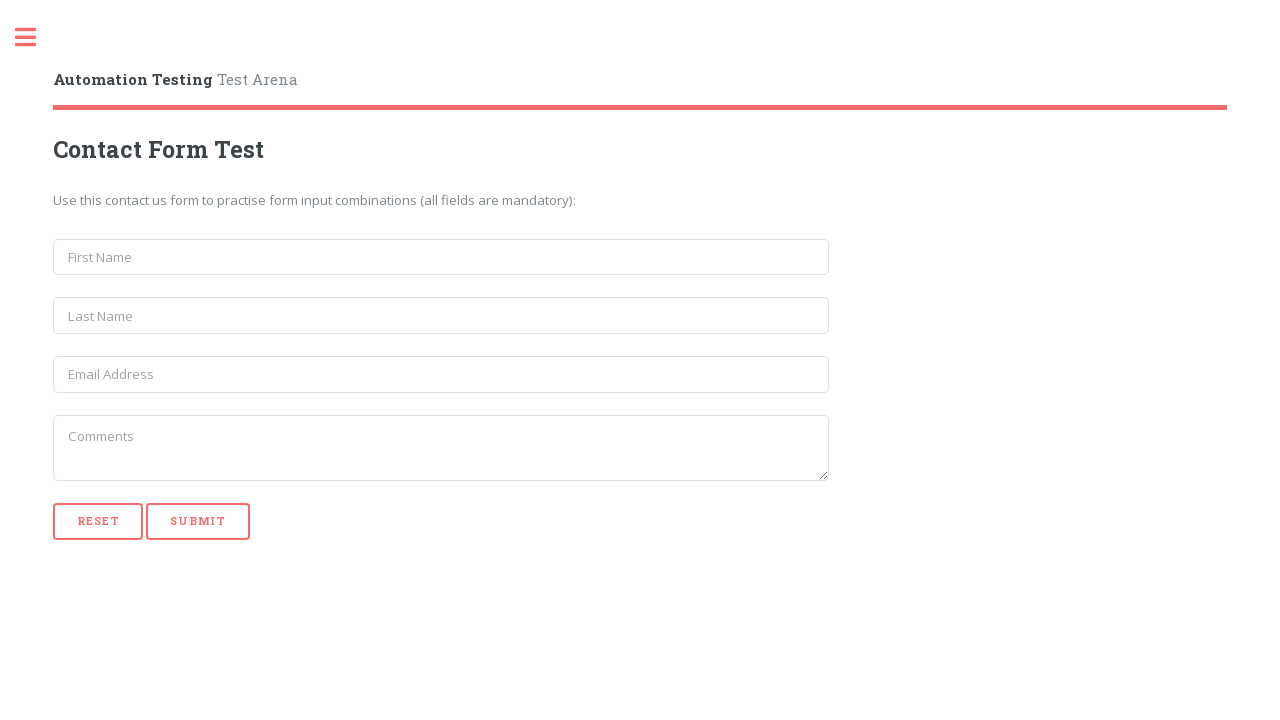

Filled first name field with 'James' on input[name='first_name']
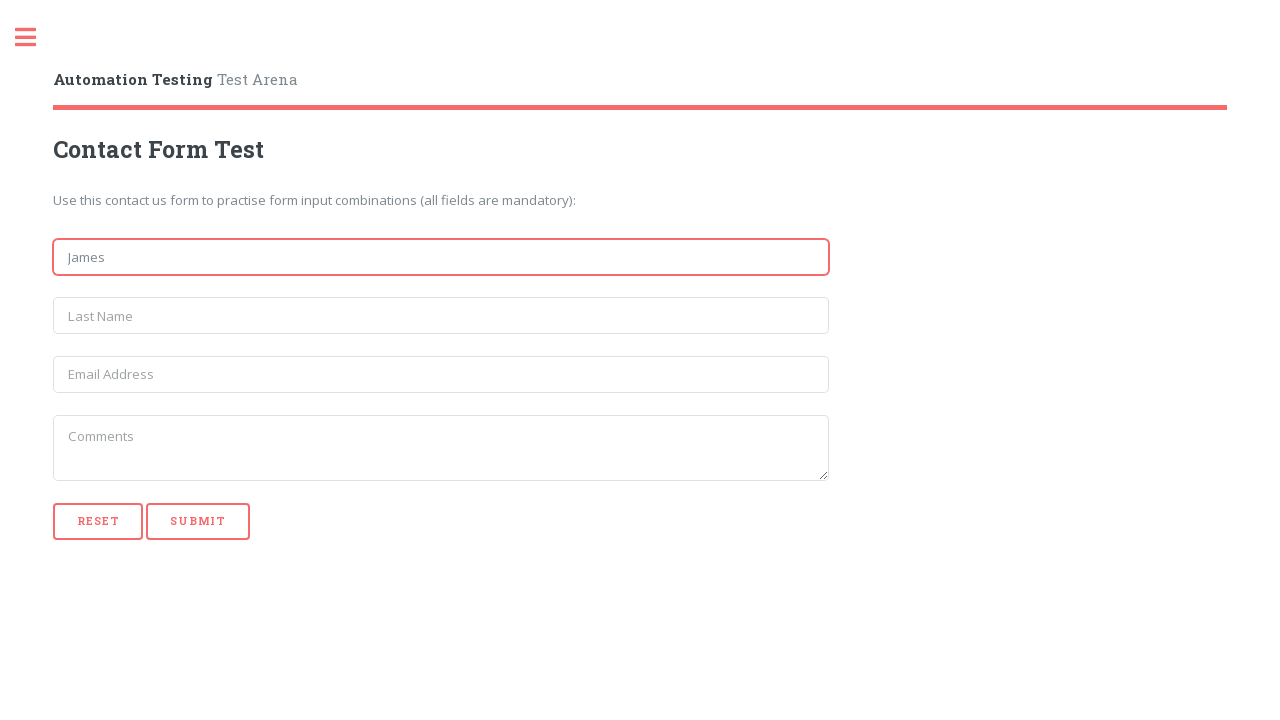

Filled last name field with 'Smith' on input[name='last_name']
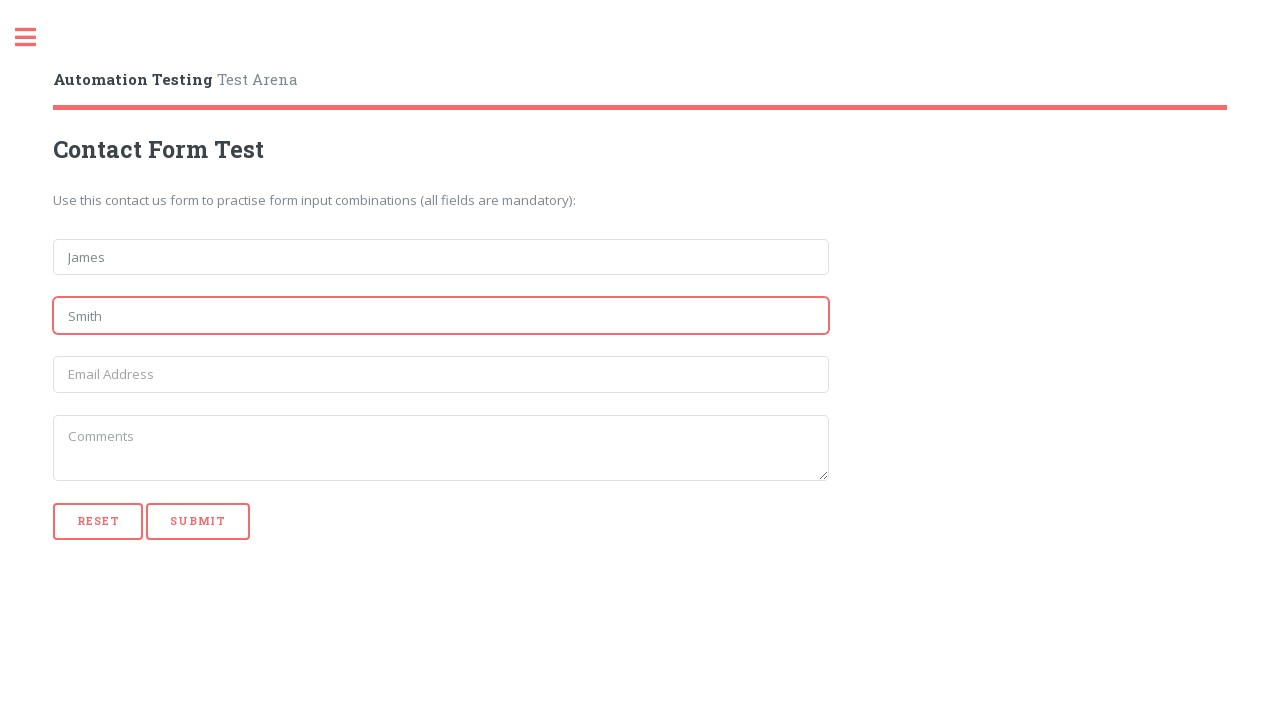

Filled email field with 'james@test.com' on input[name='email']
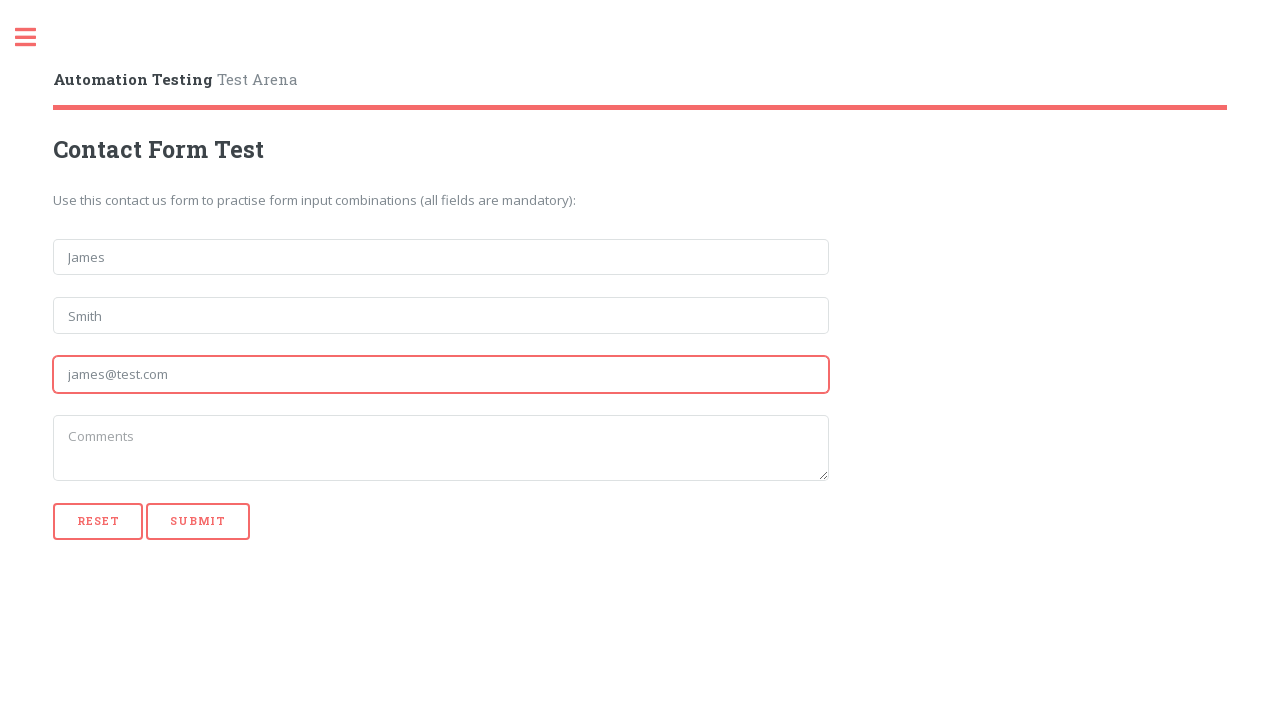

Filled comment textarea with 'This is a sample comment' on textarea
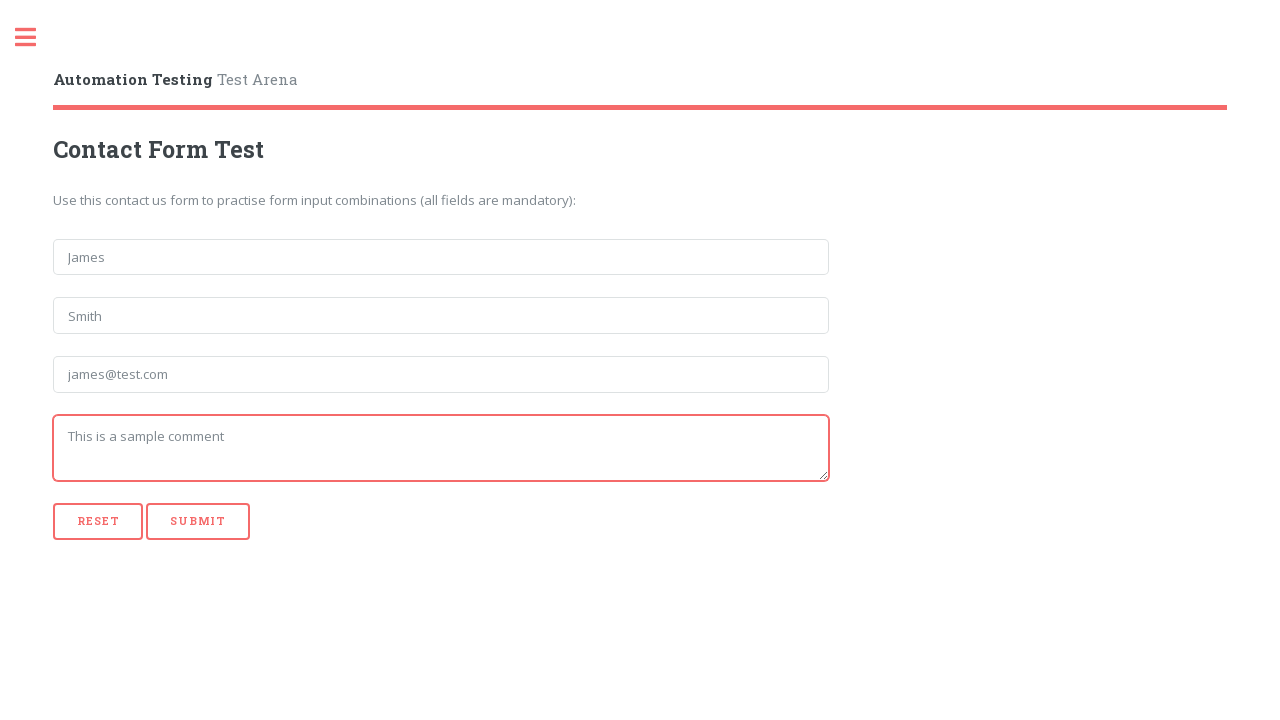

Clicked reset button to clear form at (98, 521) on [type='reset']
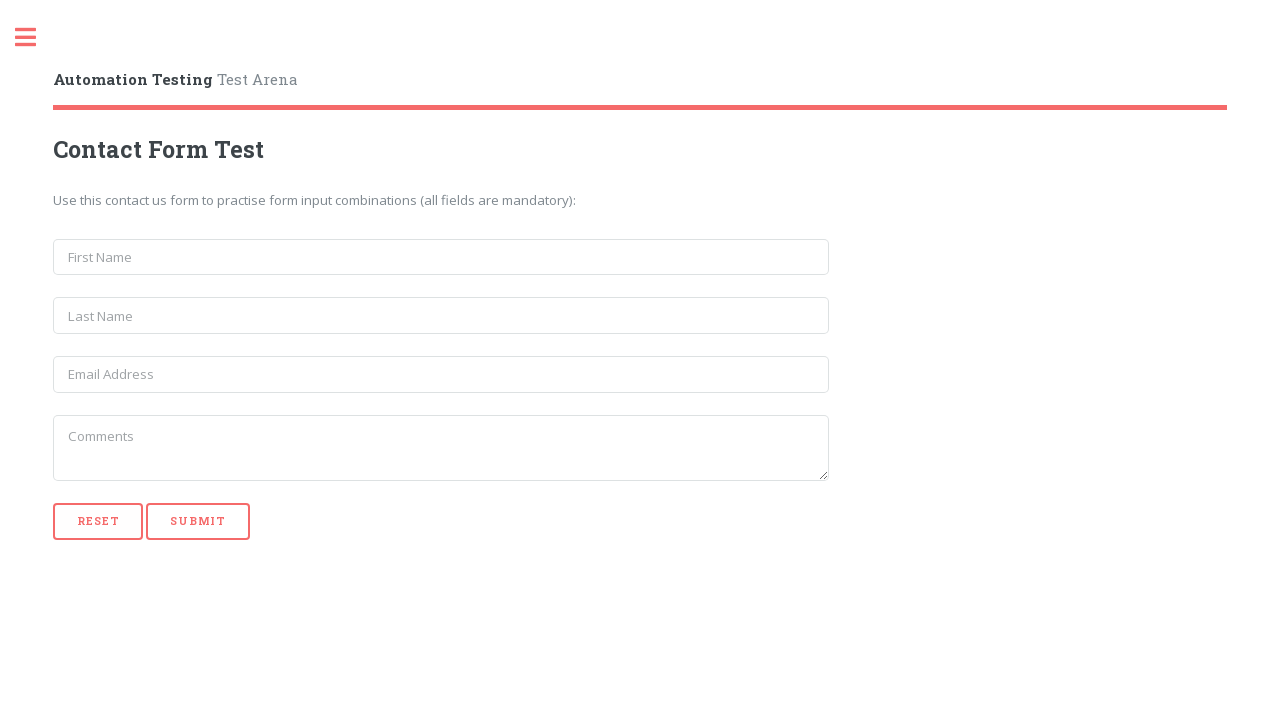

Clicked submit button to submit form at (198, 521) on [type='submit']
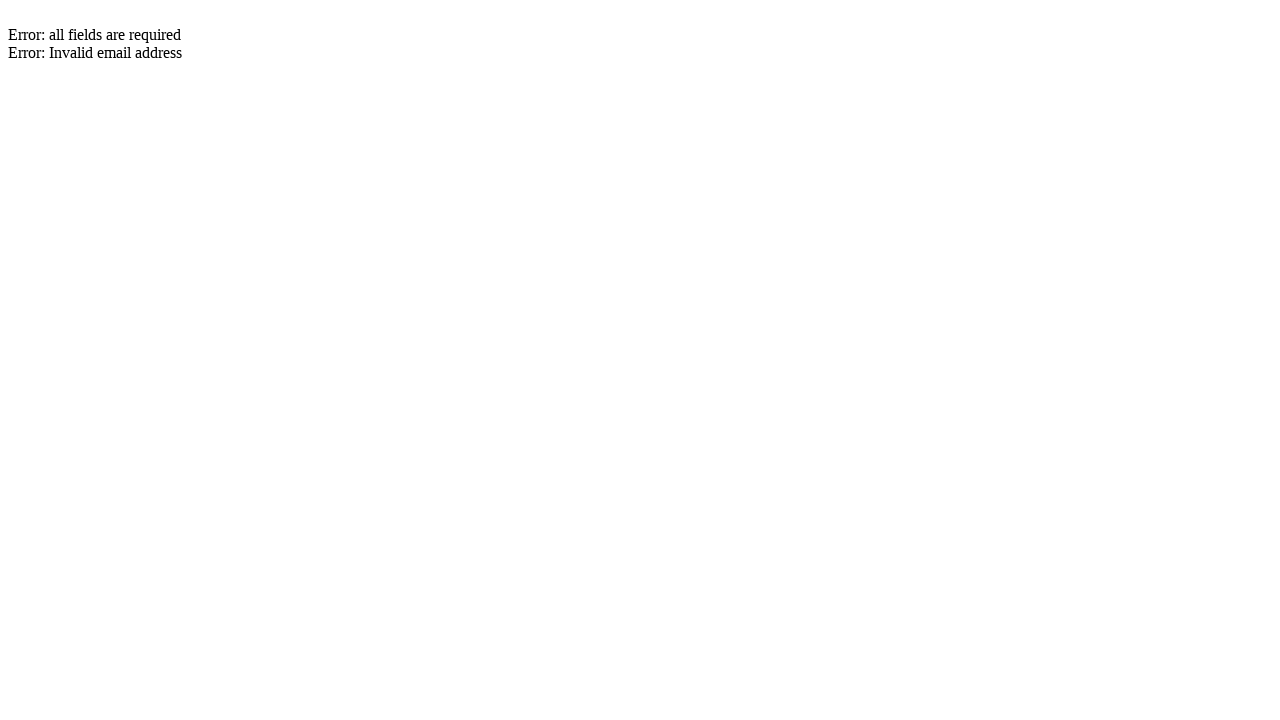

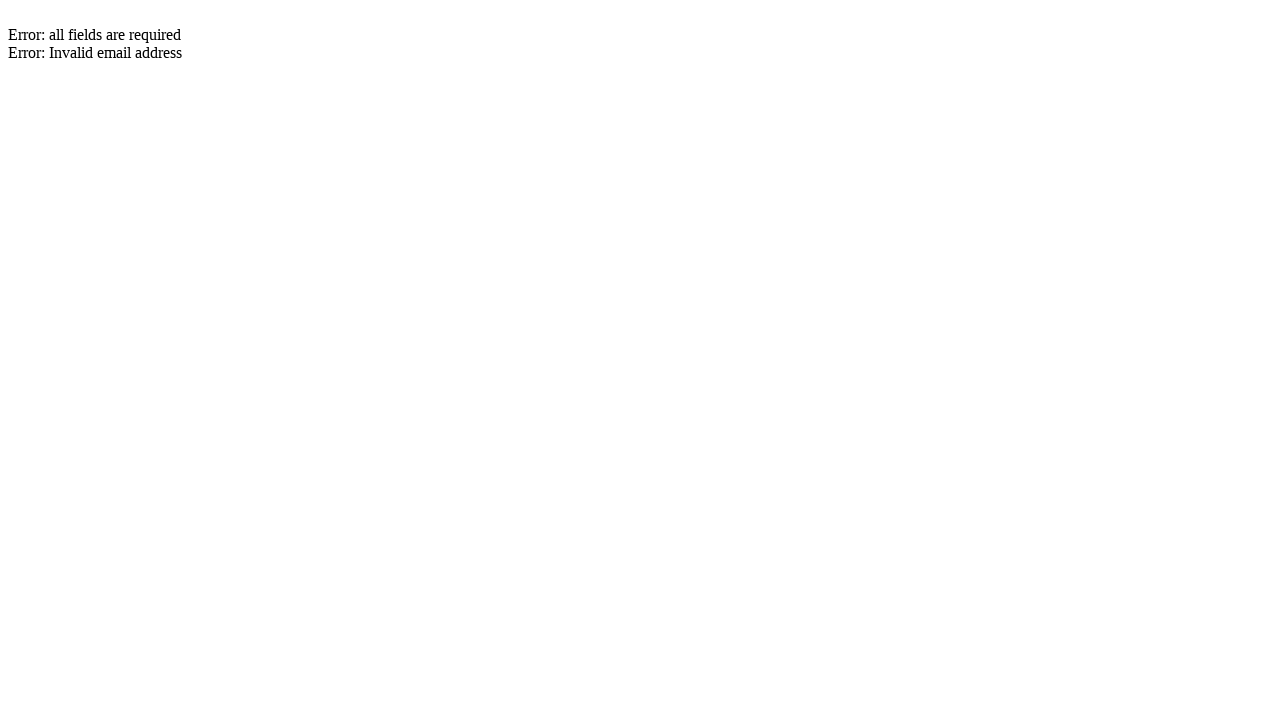